Navigates to the Badge documentation page and verifies the h1 heading is present

Starting URL: https://flowbite-svelte.com/docs/components/badge

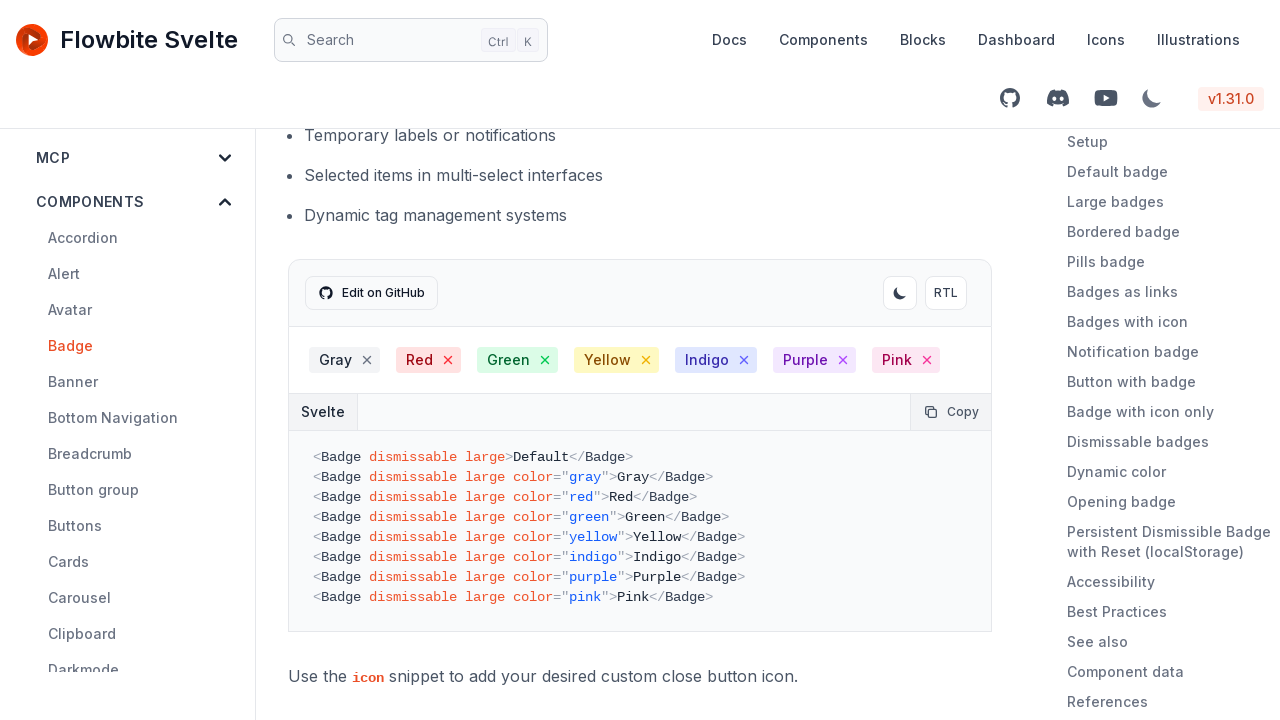

Navigated to Badge documentation page
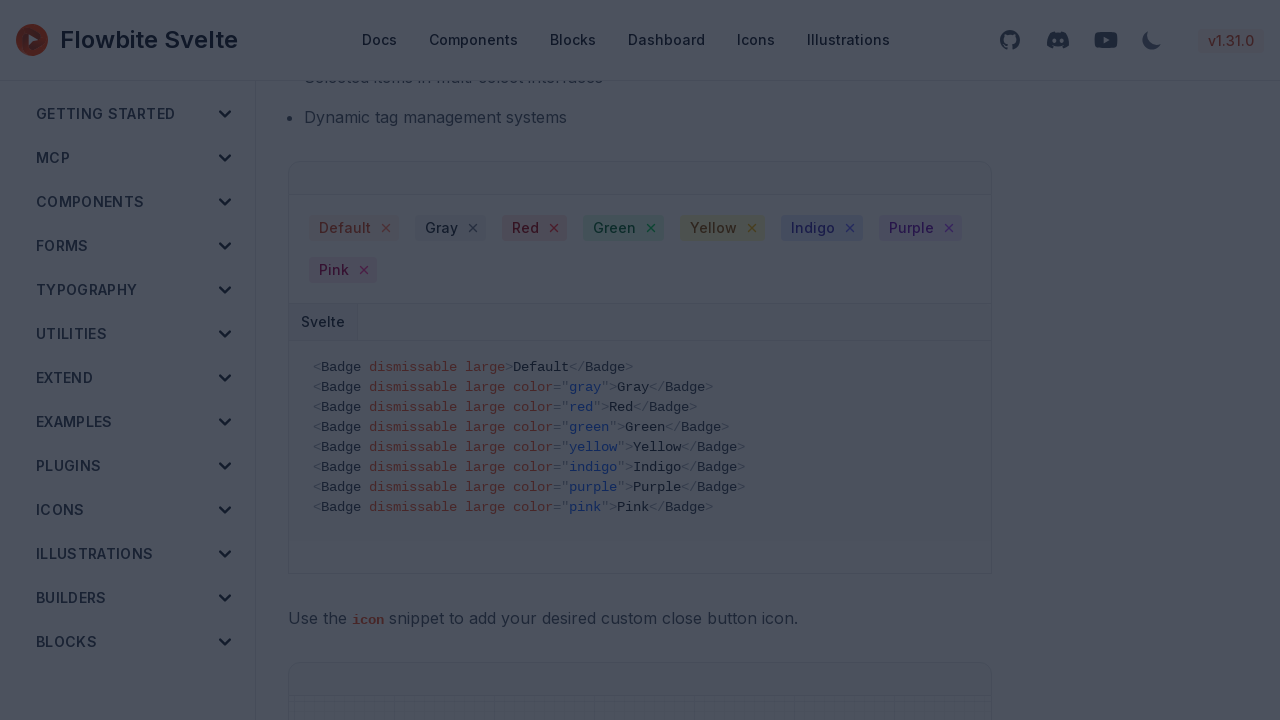

h1 heading element is present on the page
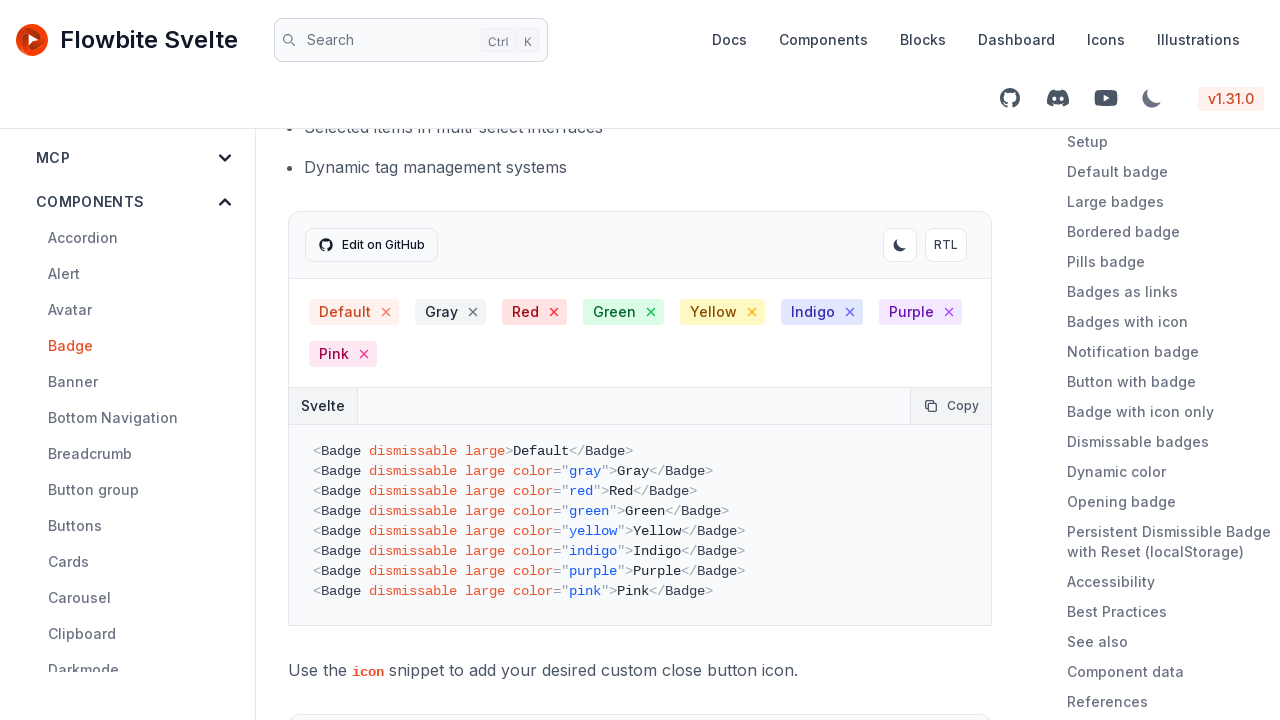

Verified that h1 heading is visible
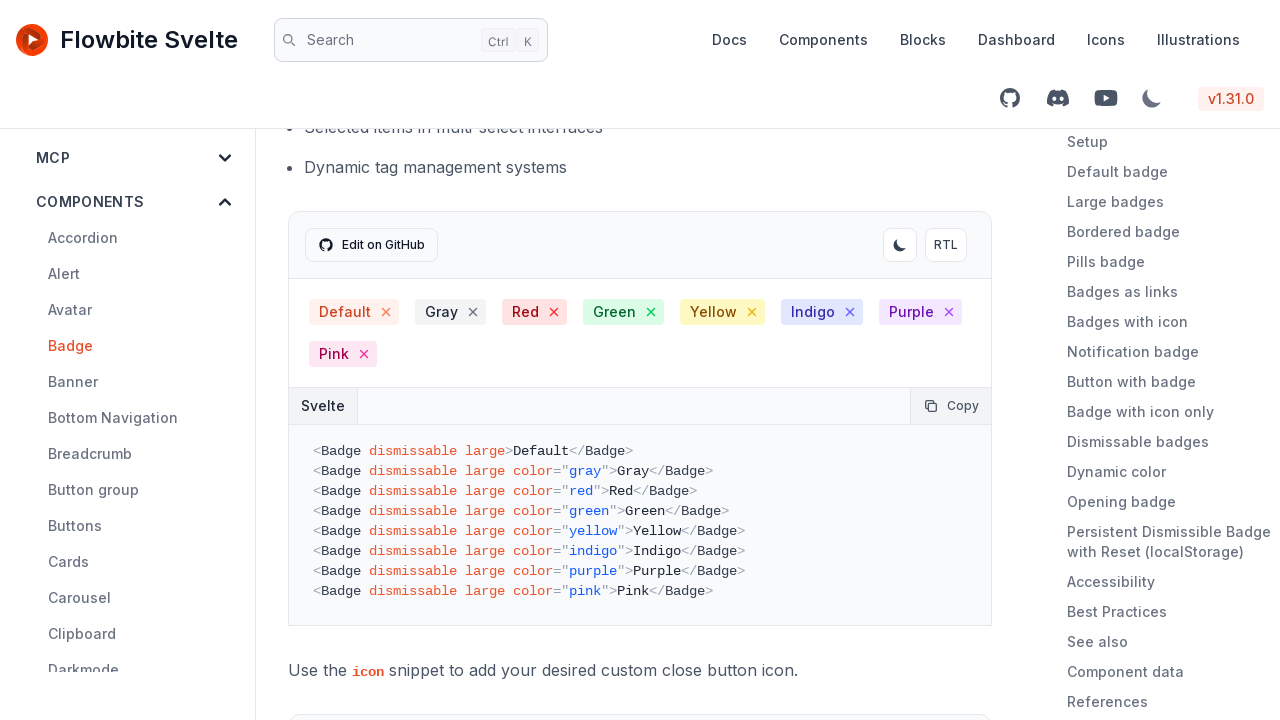

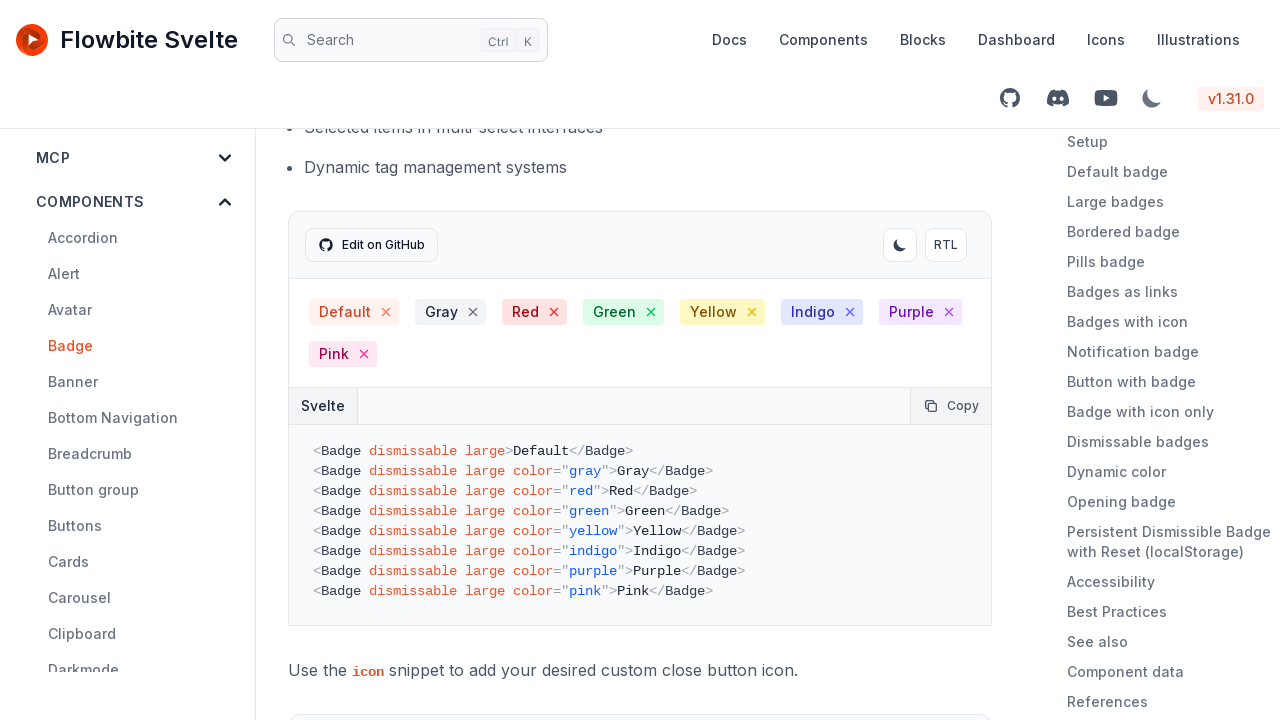